Tests data persistence by creating todos, marking one complete, and reloading the page

Starting URL: https://demo.playwright.dev/todomvc

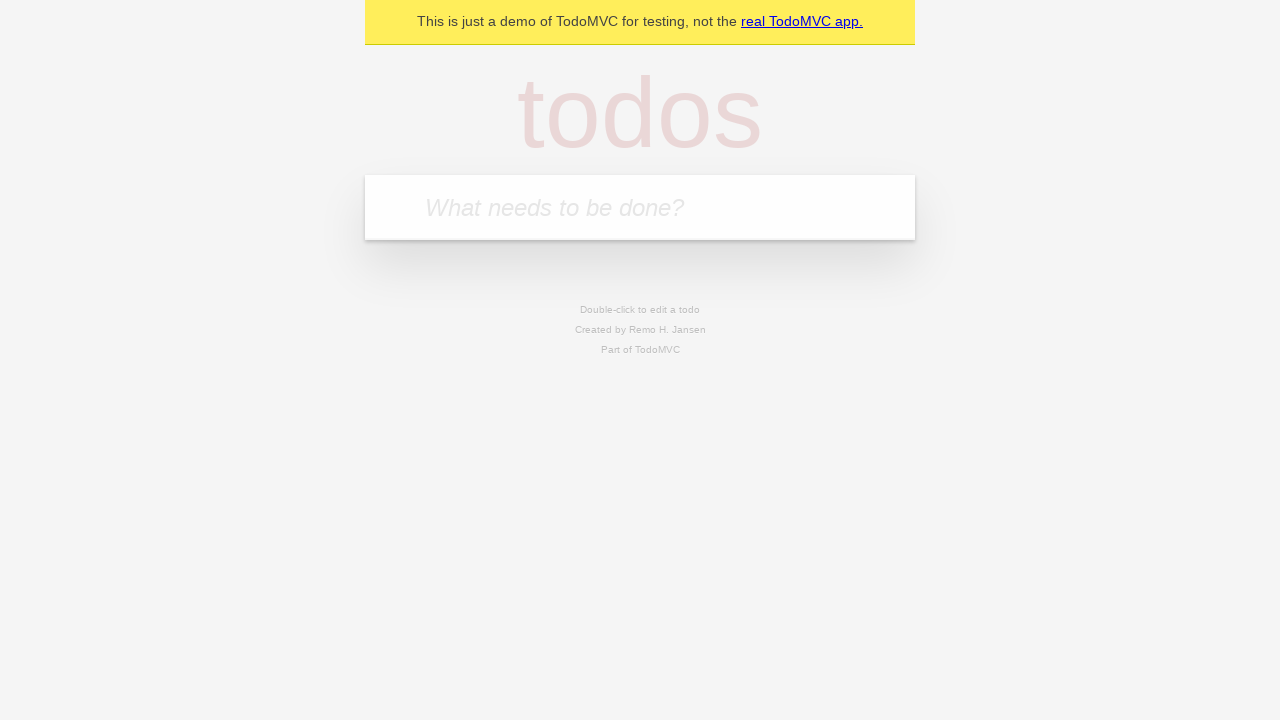

Filled todo input with 'buy some cheese' on internal:attr=[placeholder="What needs to be done?"i]
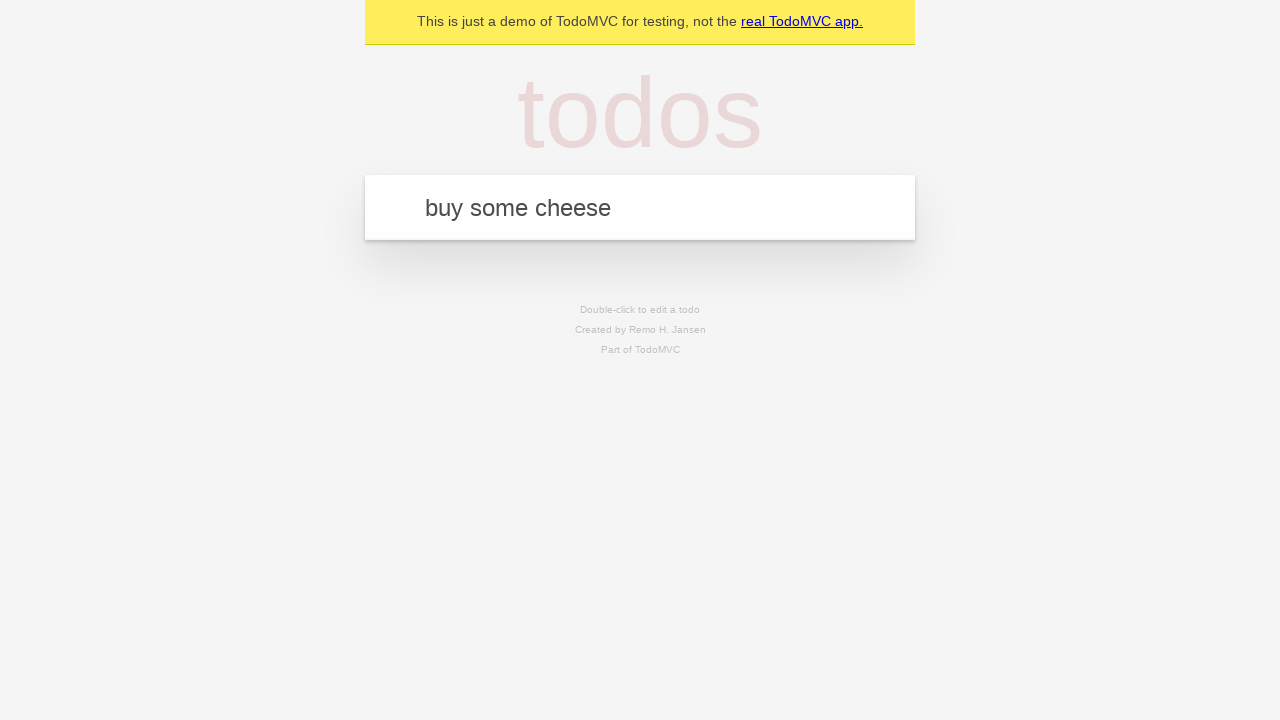

Pressed Enter to create todo 'buy some cheese' on internal:attr=[placeholder="What needs to be done?"i]
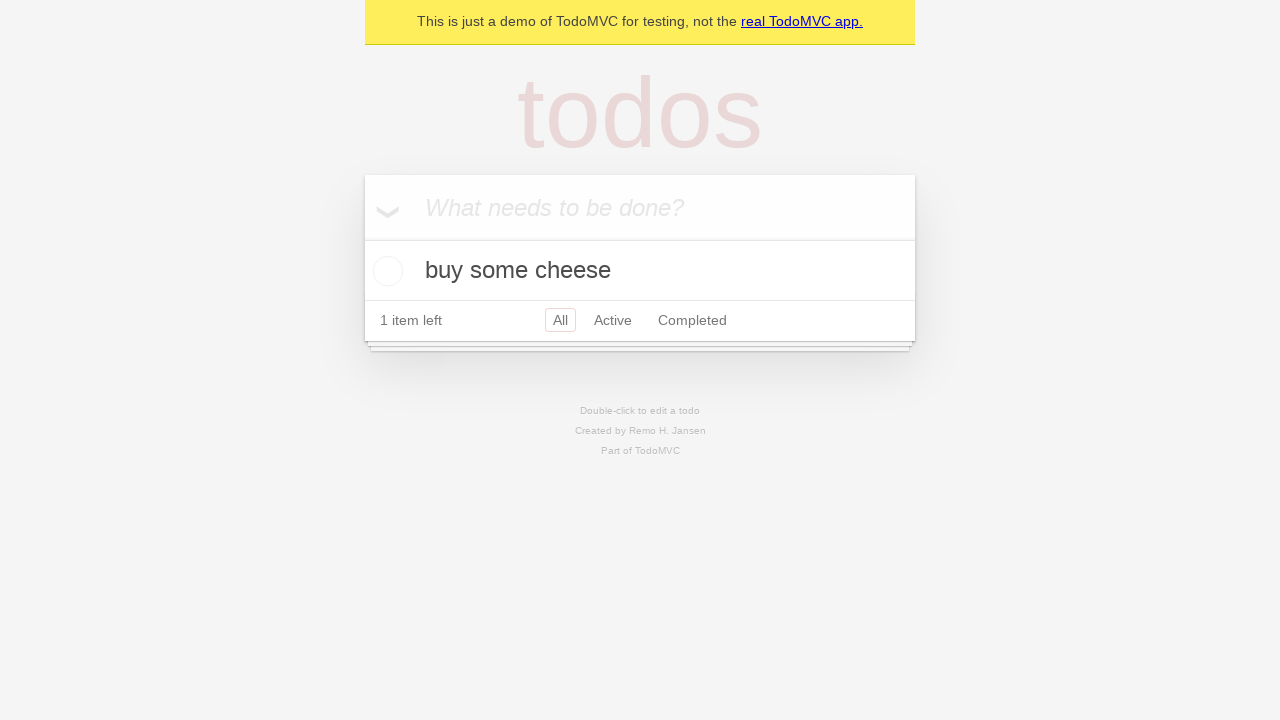

Filled todo input with 'feed the cat' on internal:attr=[placeholder="What needs to be done?"i]
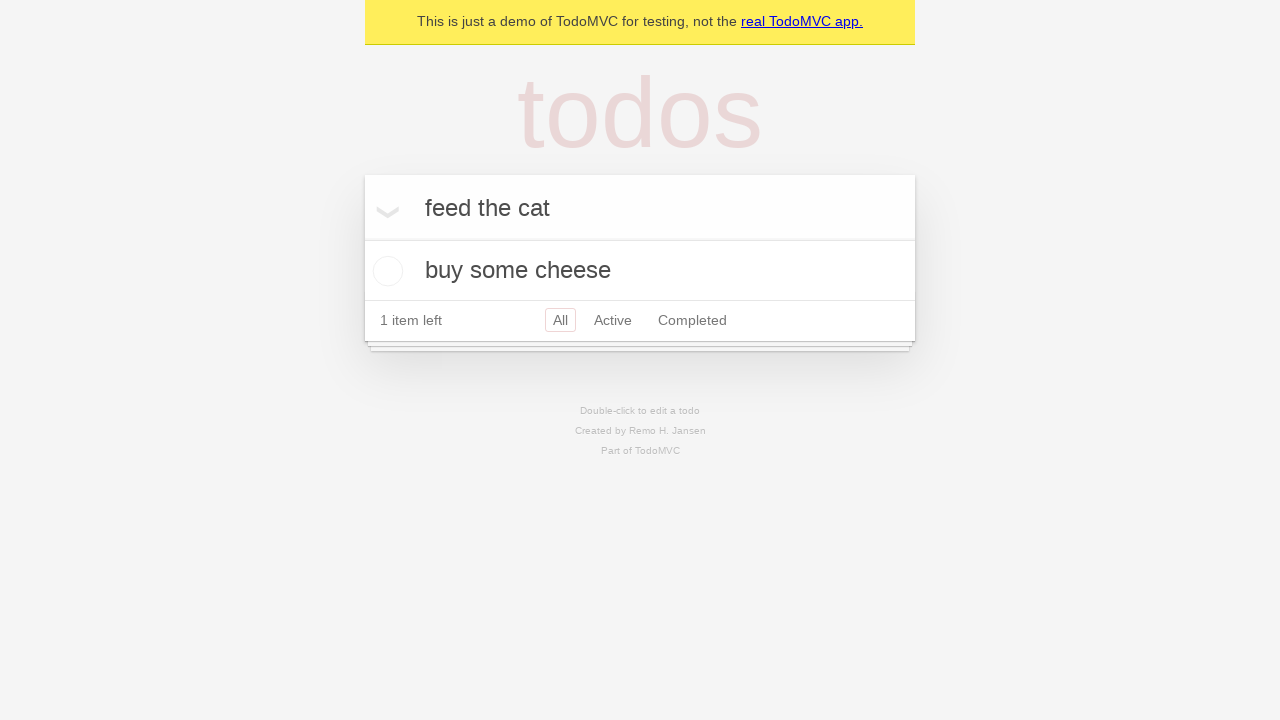

Pressed Enter to create todo 'feed the cat' on internal:attr=[placeholder="What needs to be done?"i]
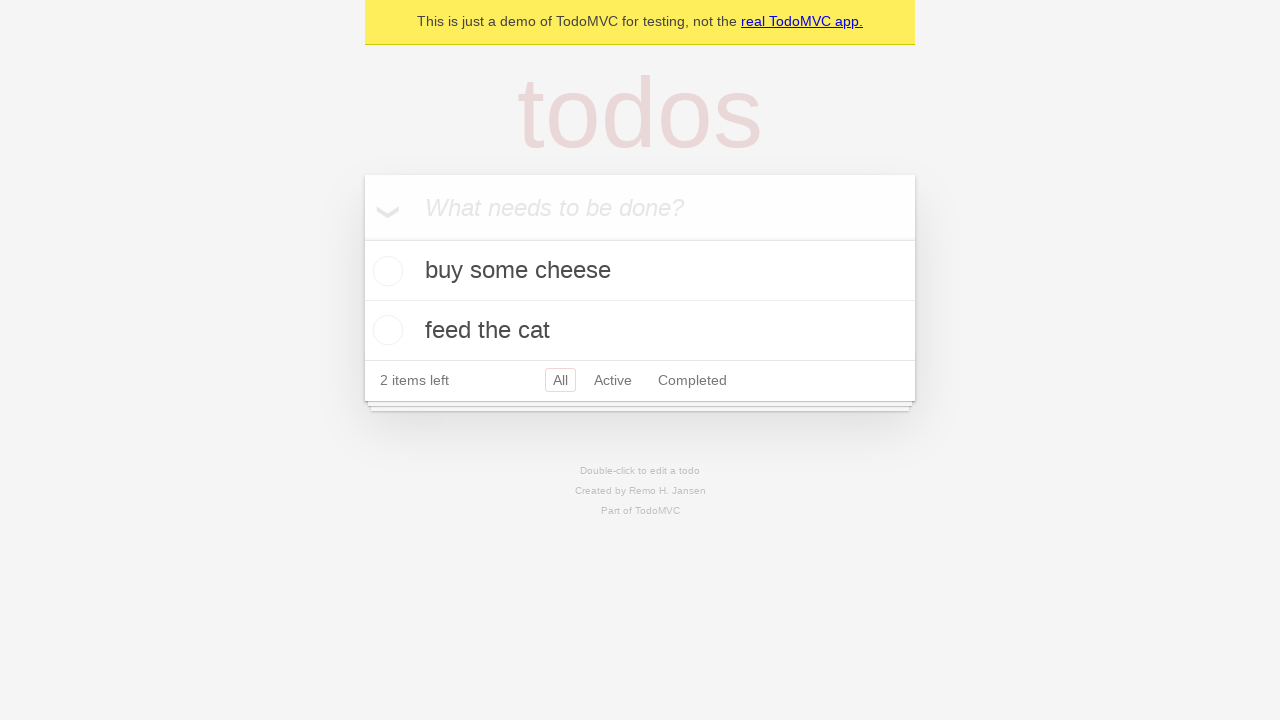

Waited for second todo item to appear
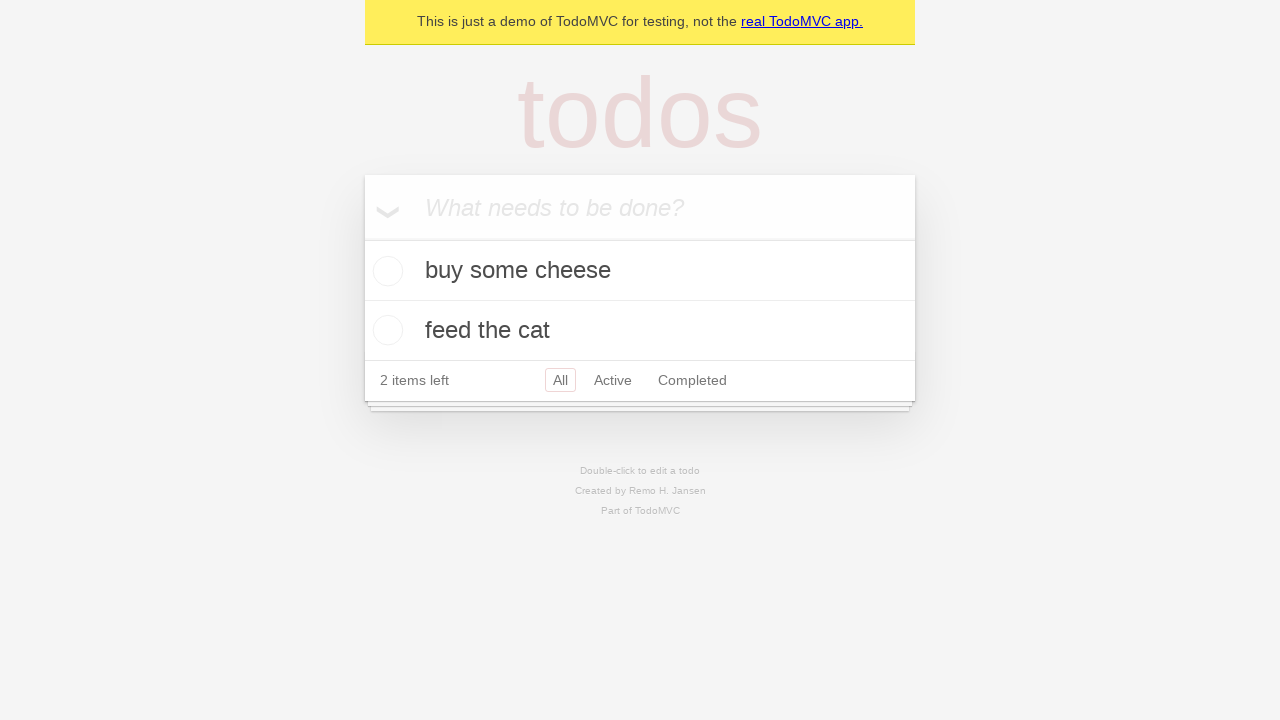

Checked the first todo item as complete at (385, 271) on [data-testid='todo-item'] >> nth=0 >> internal:role=checkbox
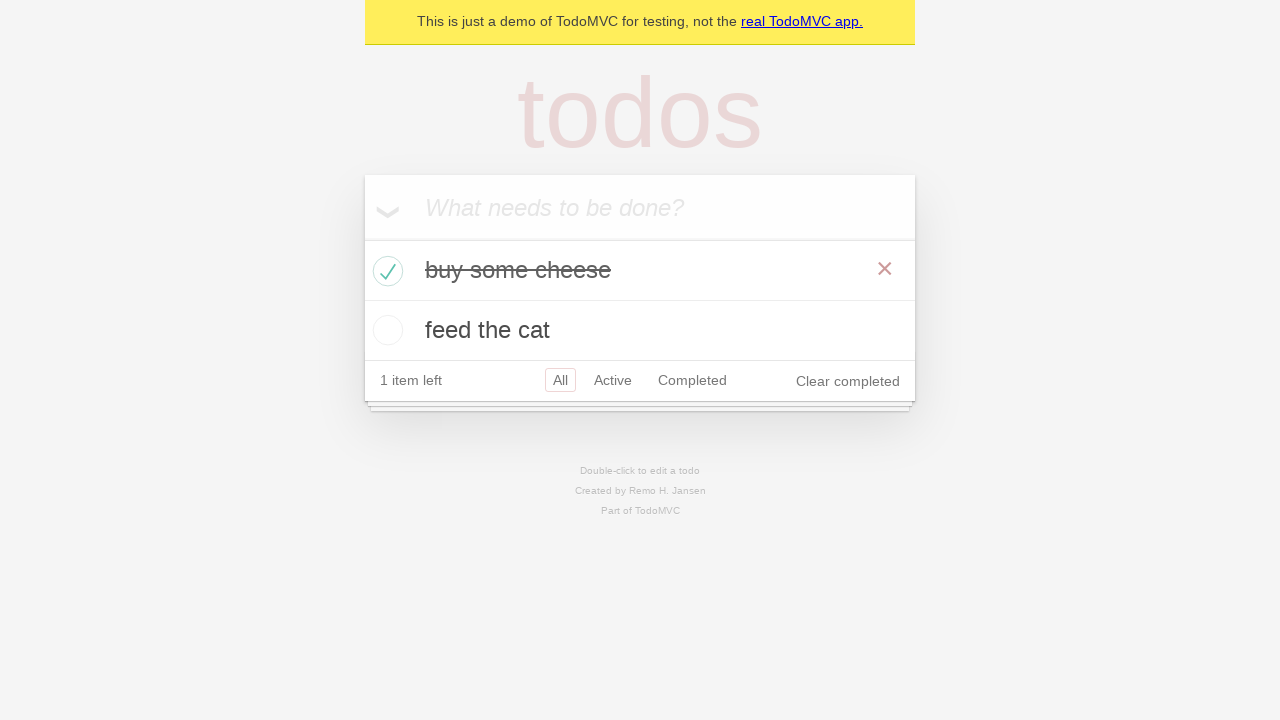

Reloaded the page to test data persistence
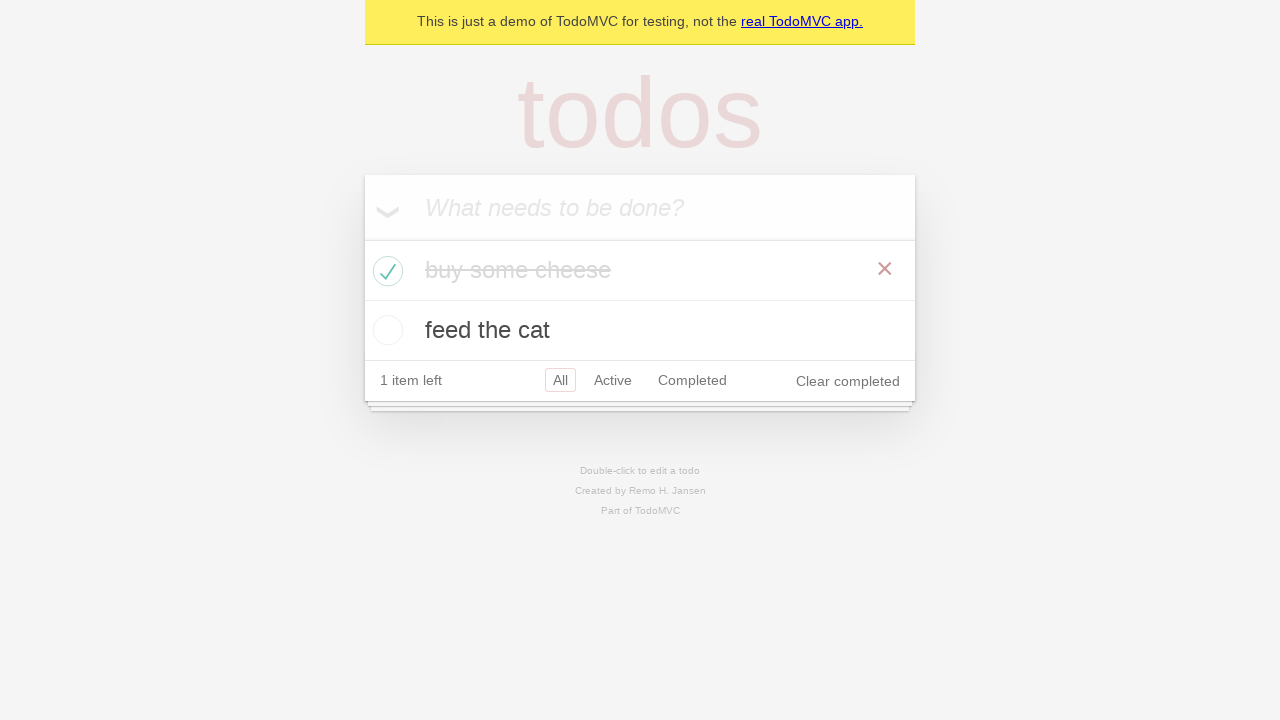

Waited for todo items to reload after page refresh
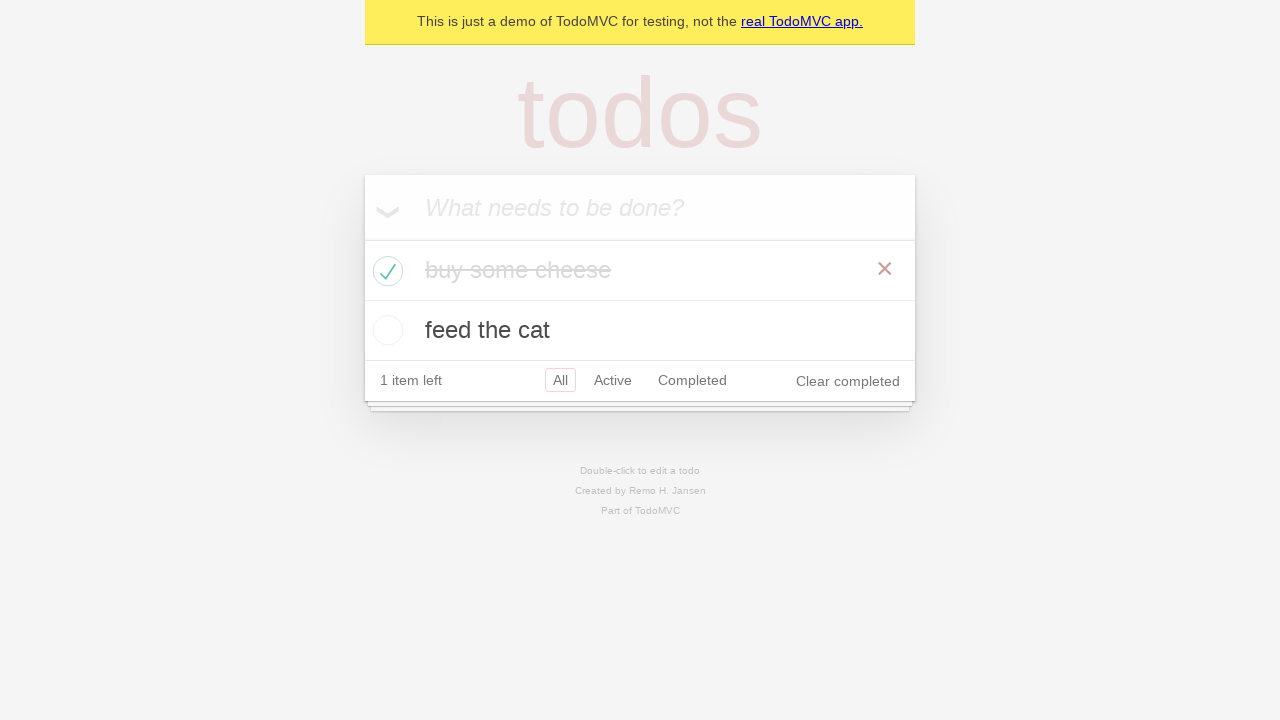

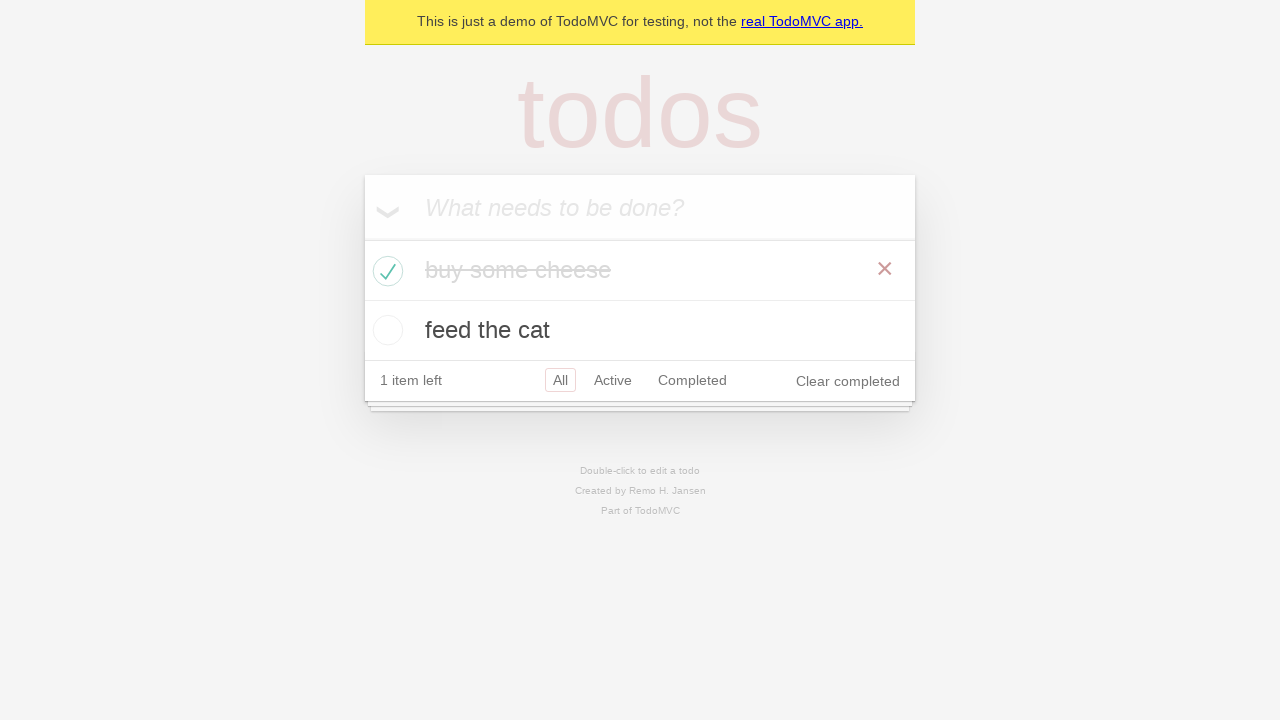